Tests login form validation by leaving username and password empty and clicking login, then verifying error message is displayed

Starting URL: https://the-internet.herokuapp.com/

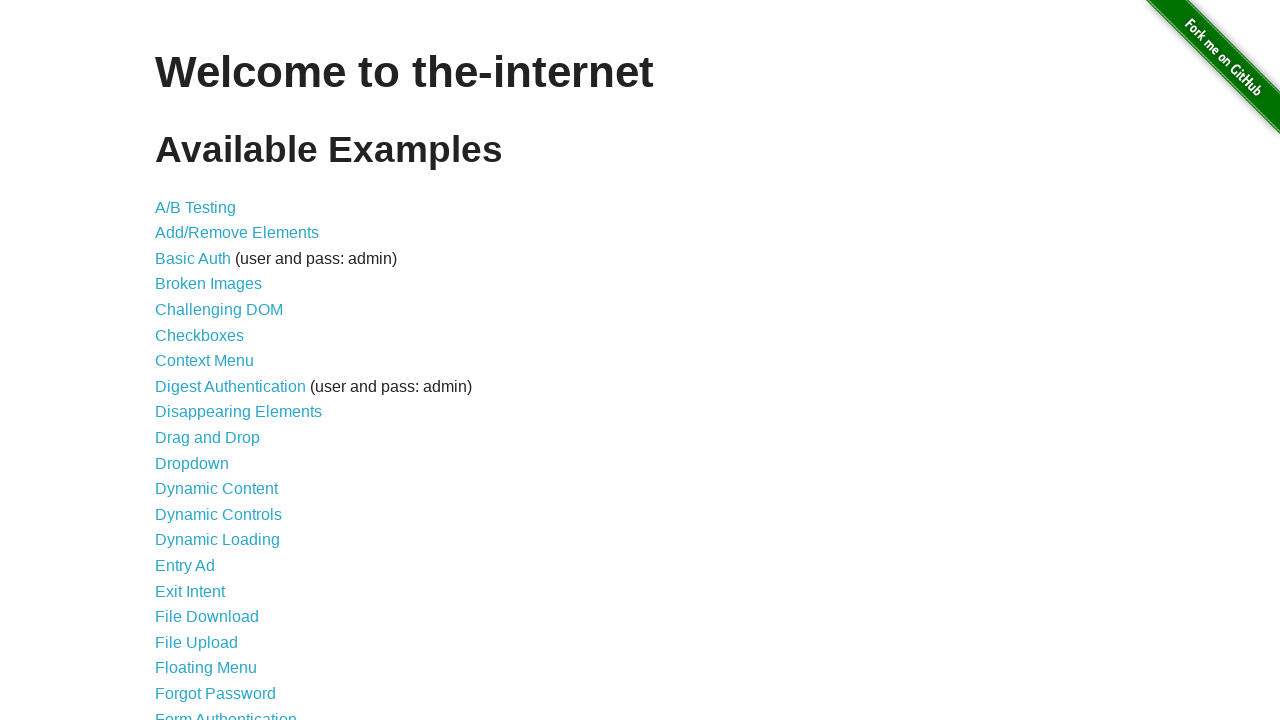

Clicked on Form Authentication link at (226, 712) on text=Form Authentication
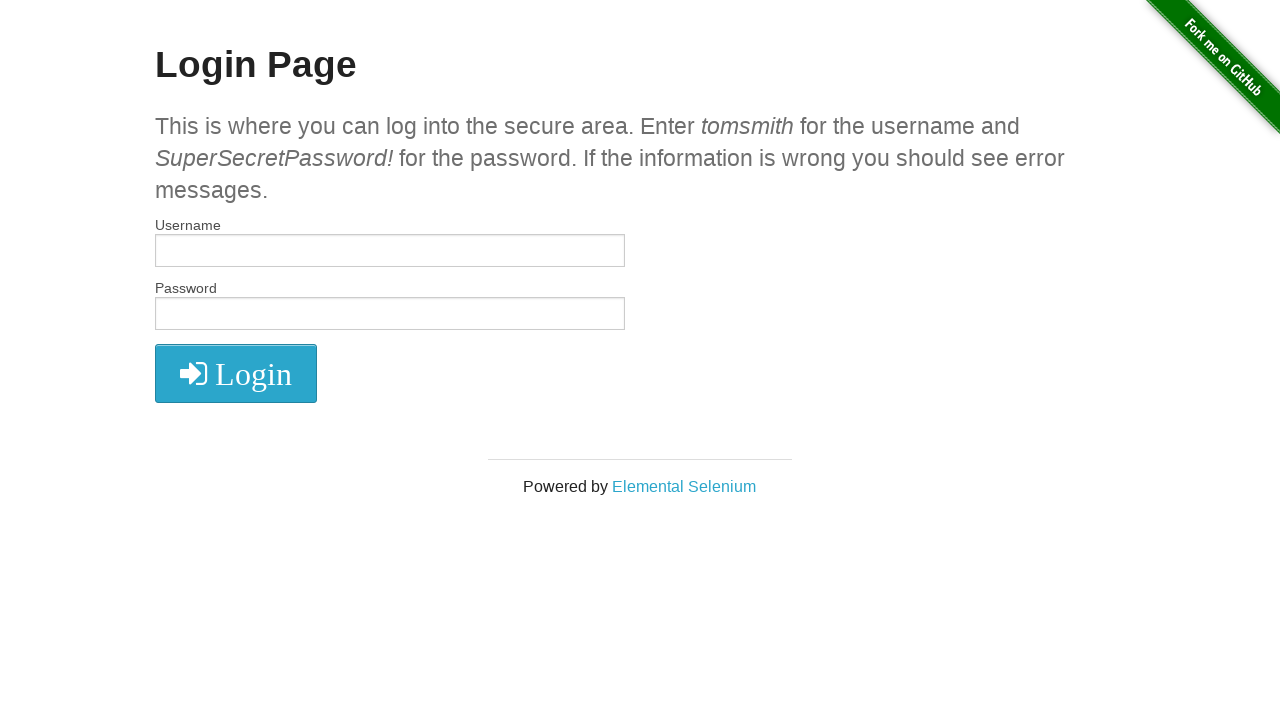

Left username field empty on #username
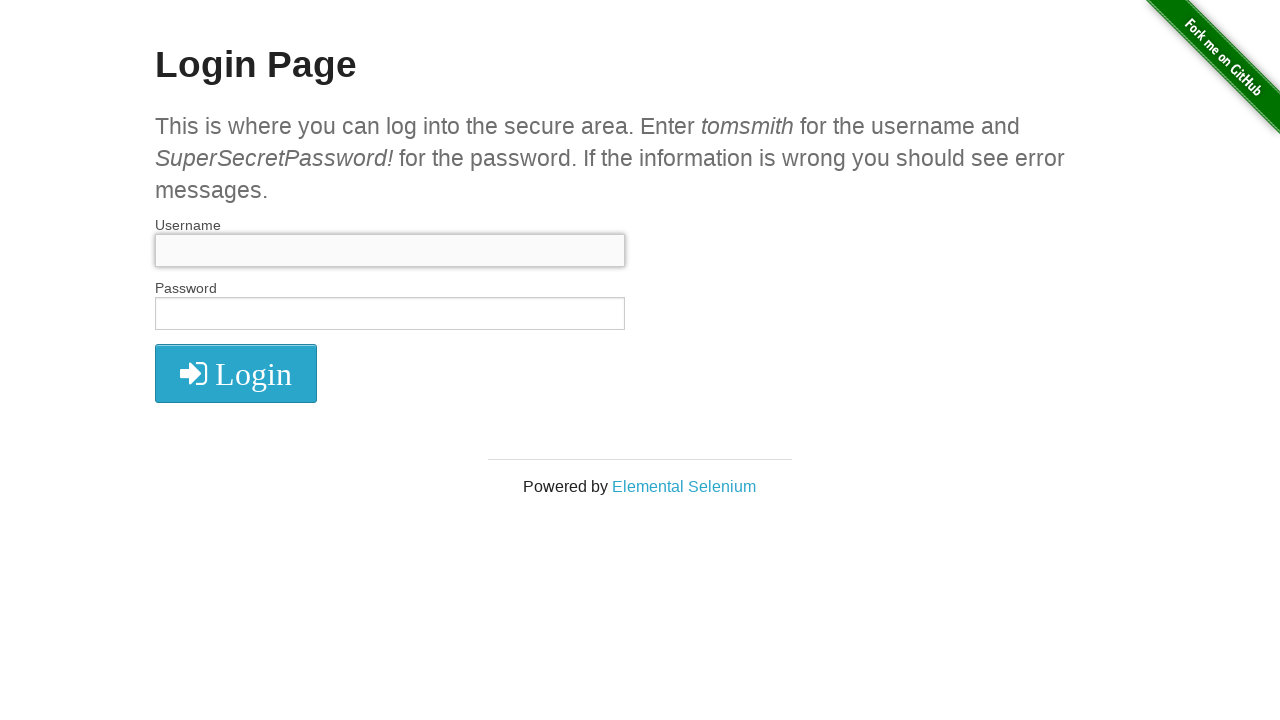

Left password field empty on #password
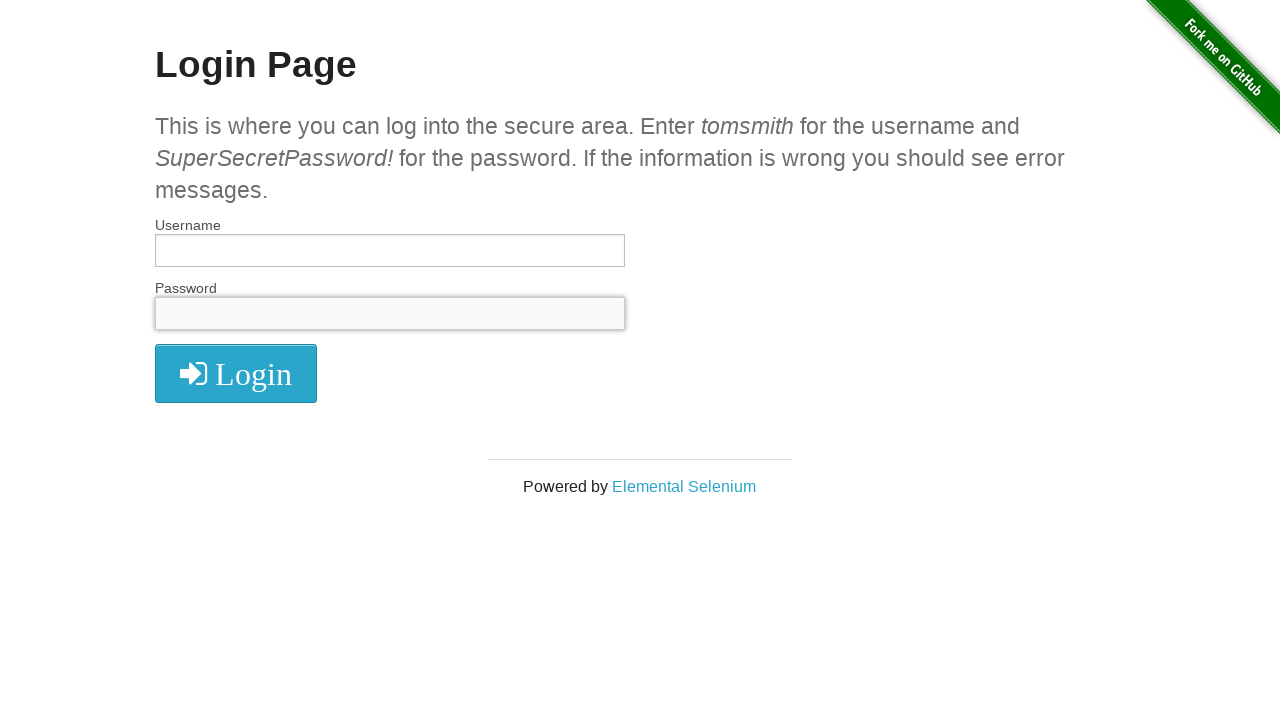

Clicked login button with empty credentials at (236, 373) on #login button
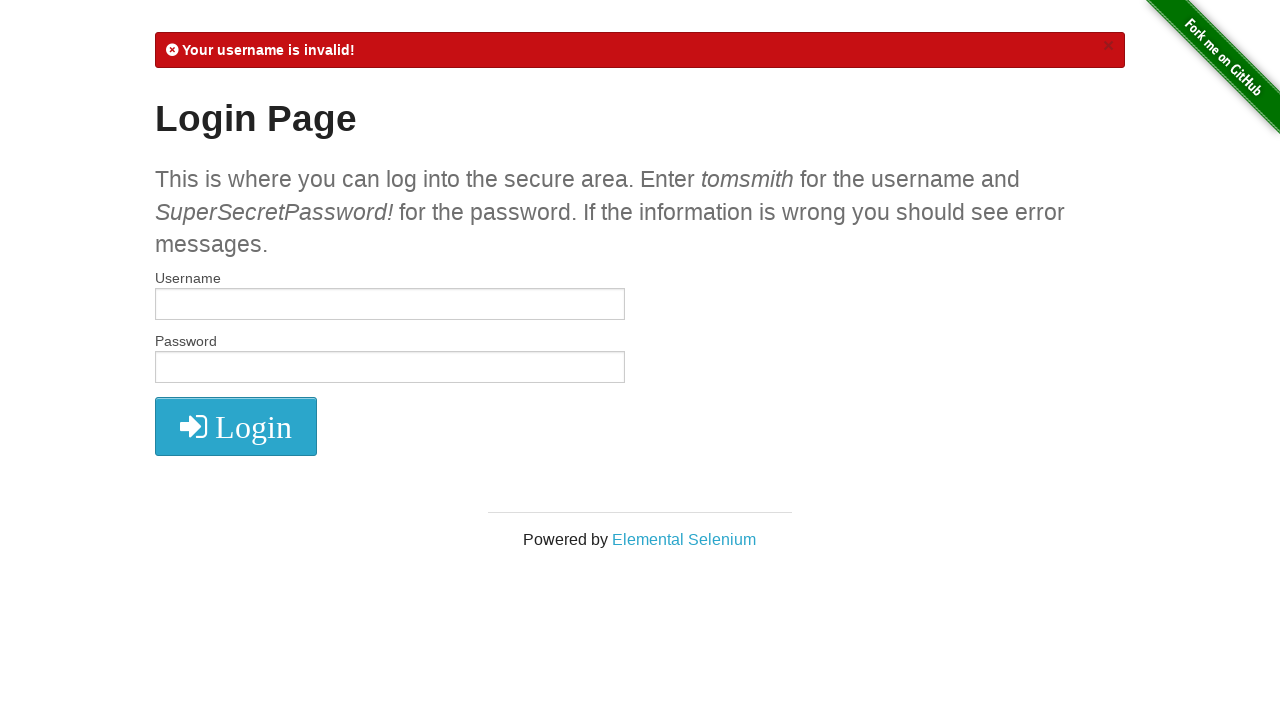

Error message element loaded
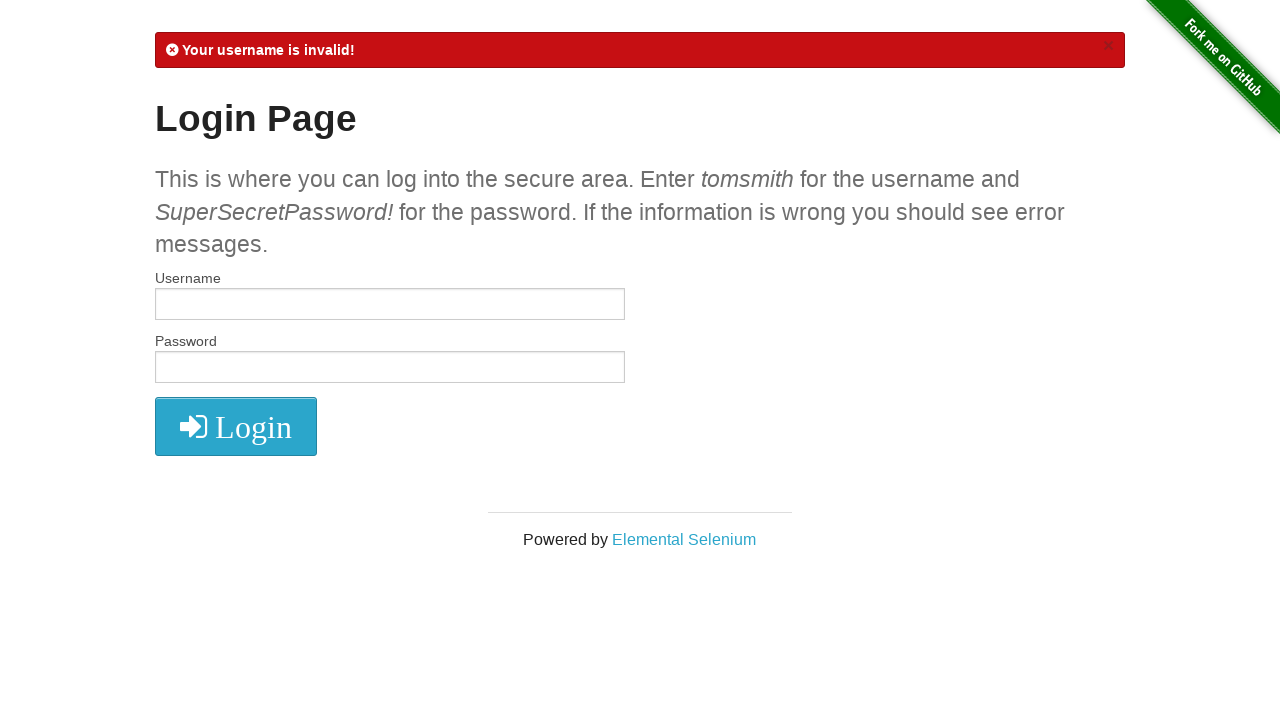

Retrieved error message text
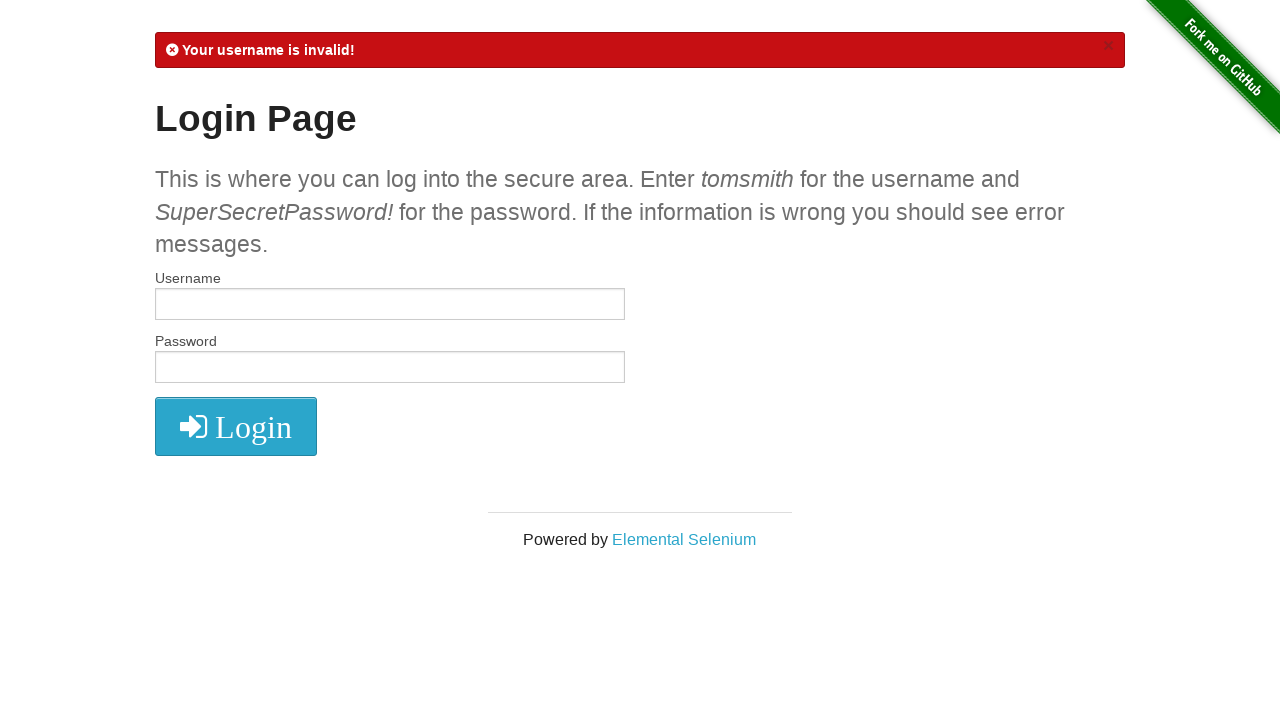

Verified error message contains 'Your username is invalid!'
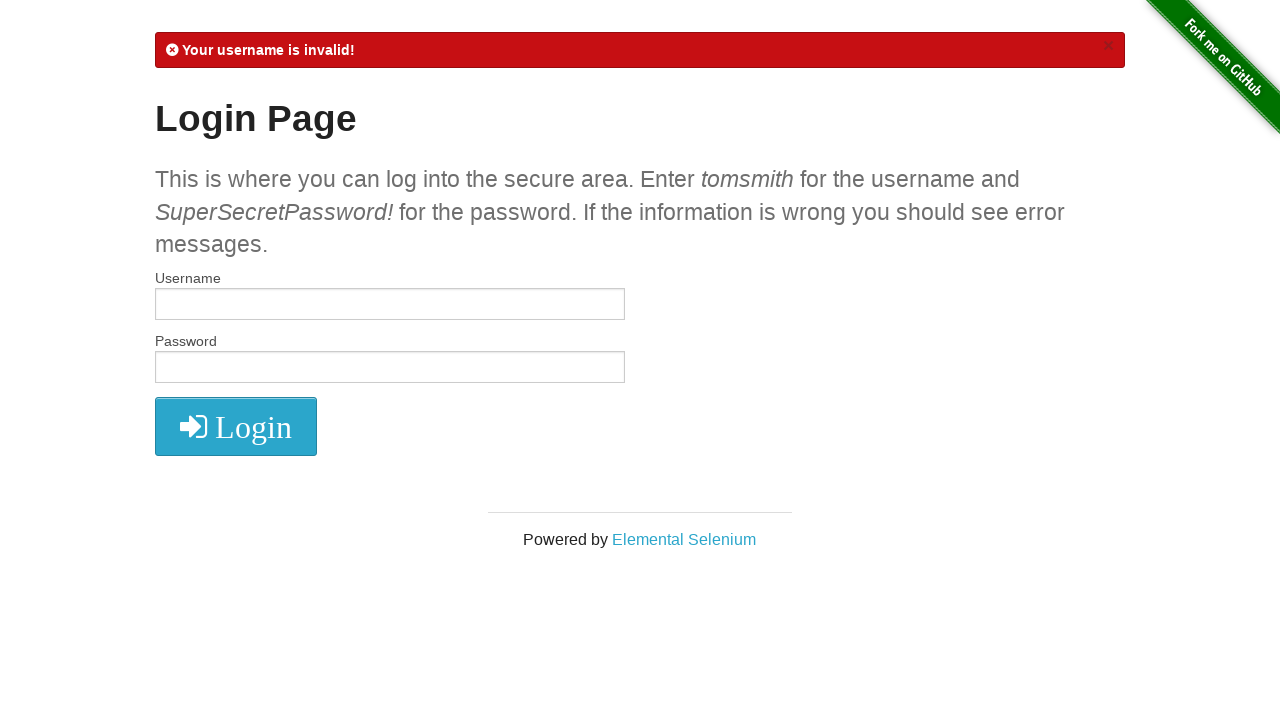

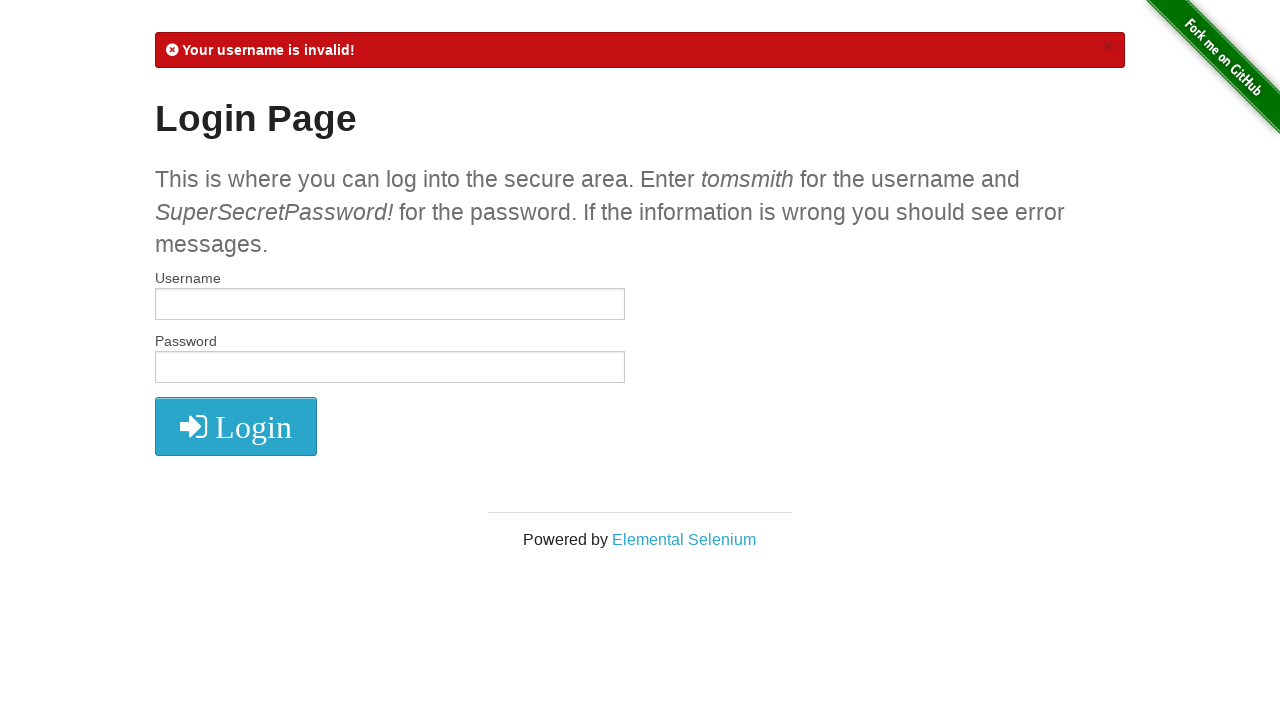